Tests scrolling functionality on a page and within a fixed table, then verifies that the sum of individual amounts matches the displayed total

Starting URL: https://rahulshettyacademy.com/AutomationPractice/

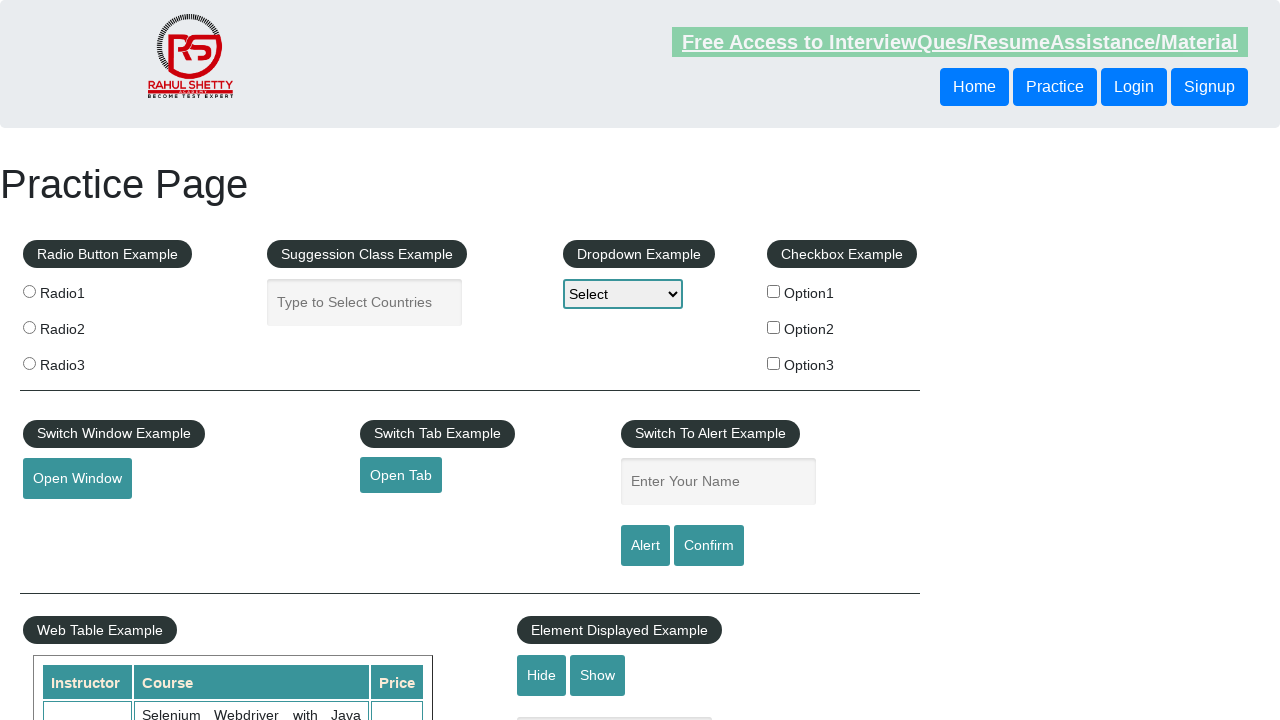

Scrolled page down by 500 pixels
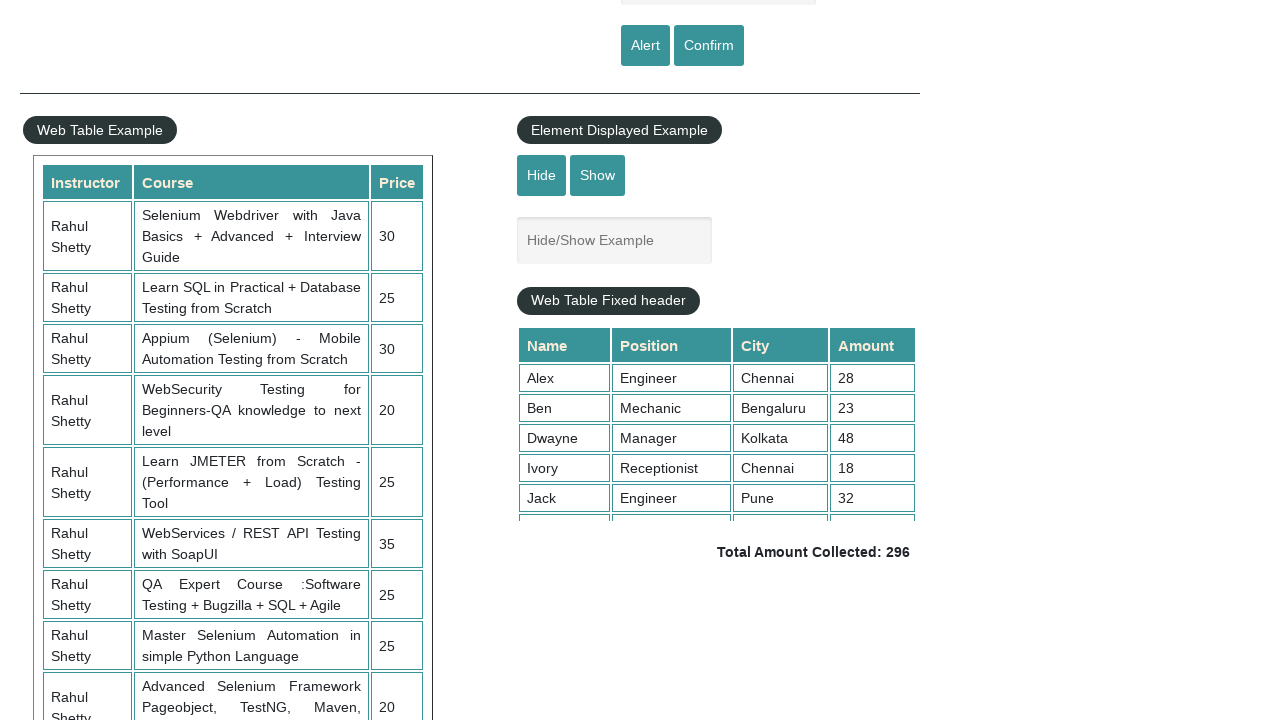

Waited 1000ms for scroll animation to complete
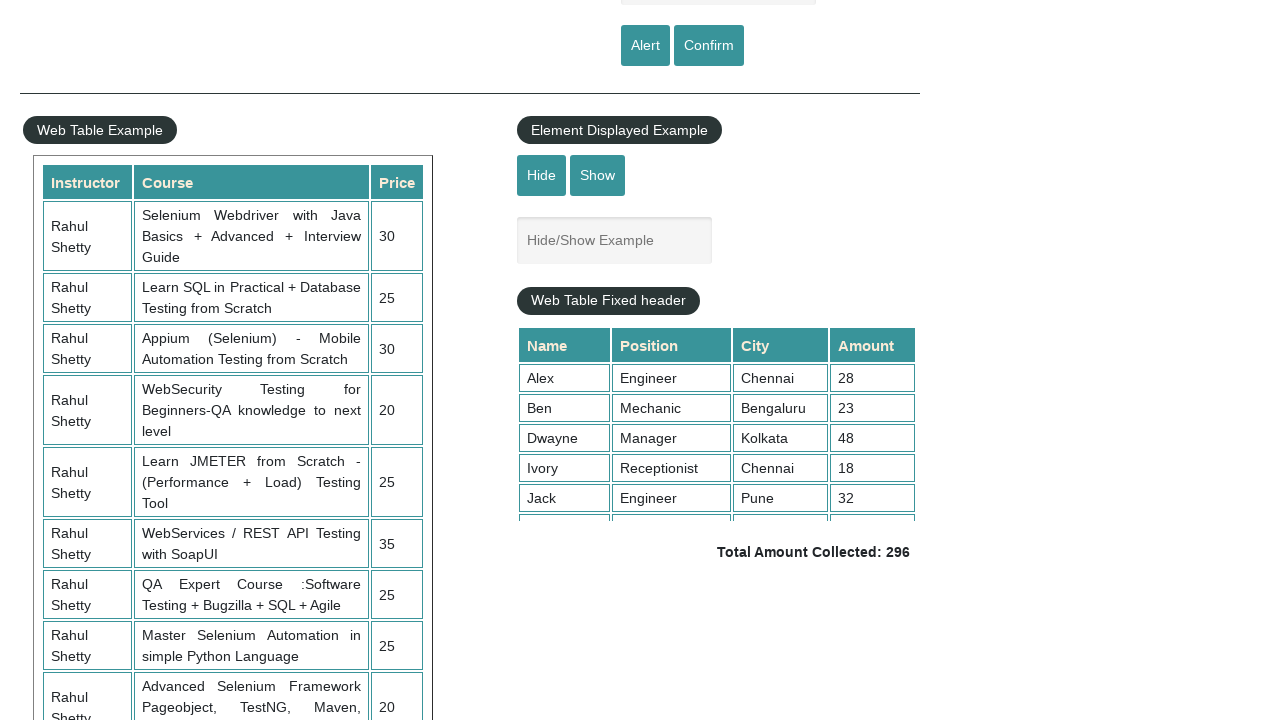

Scrolled fixed table to bottom (scrollTop = 5000)
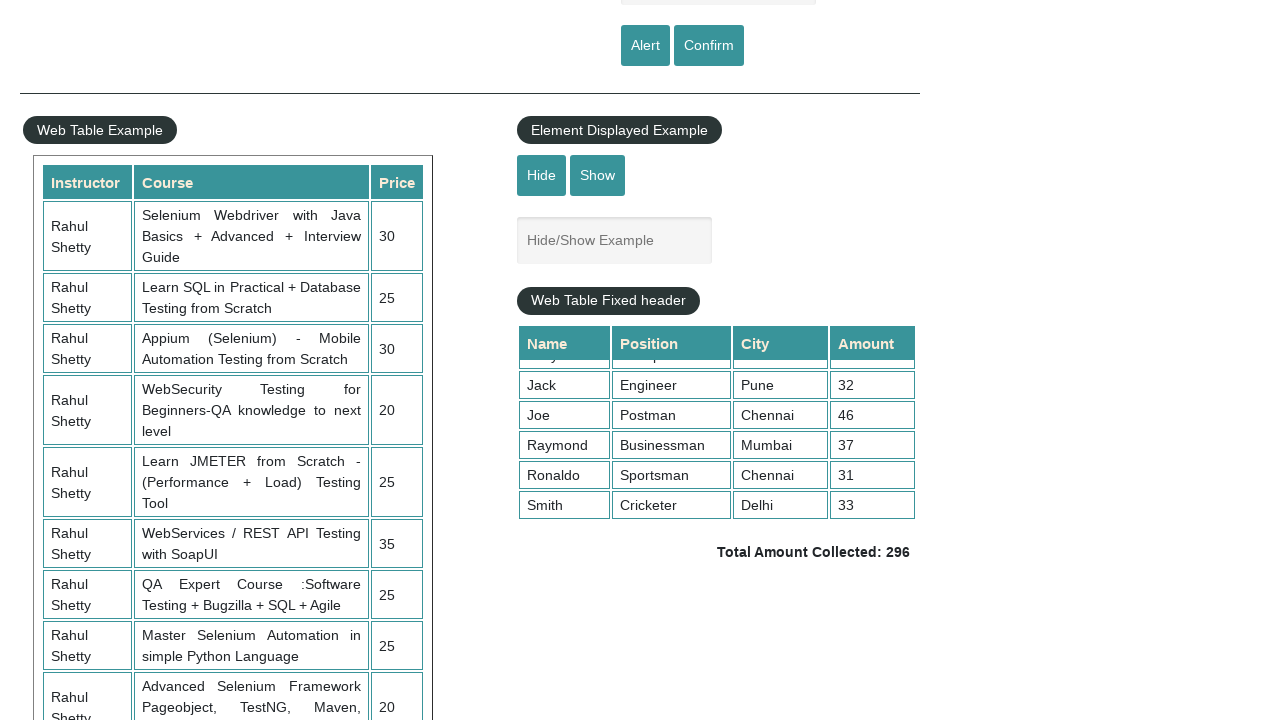

Retrieved all amount cells from table (found 9 elements)
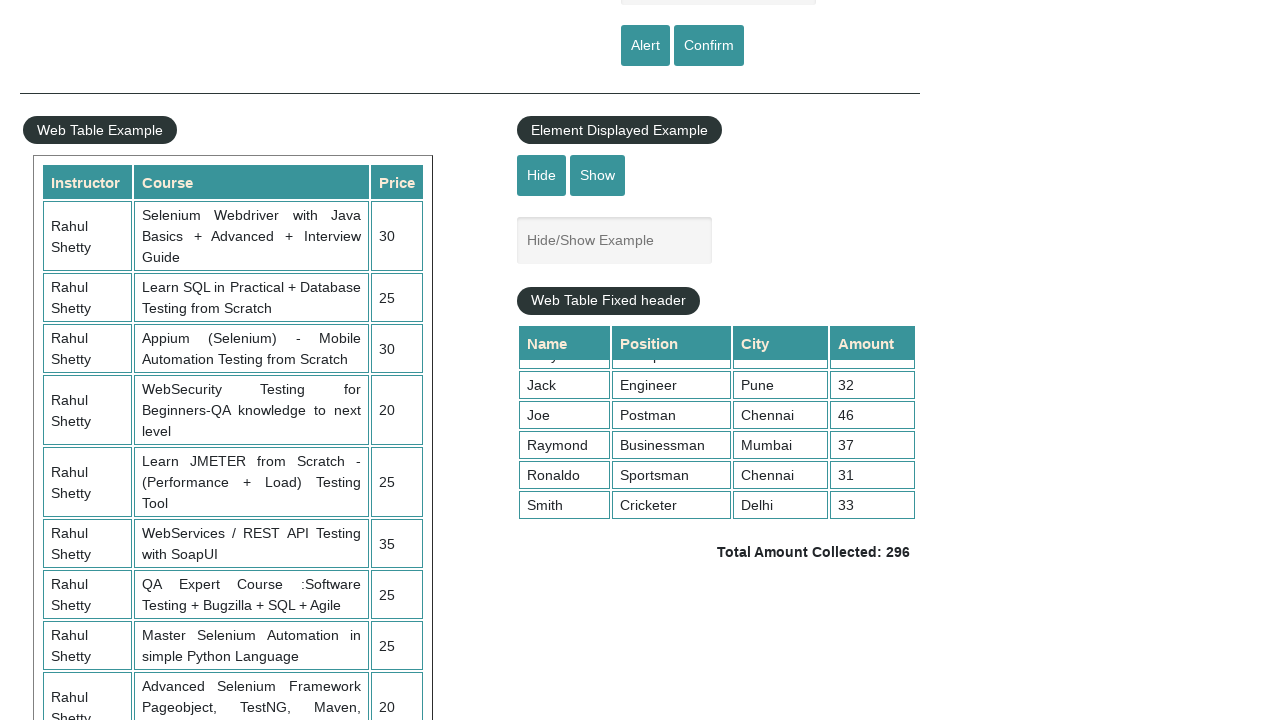

Calculated sum of individual amounts: 296
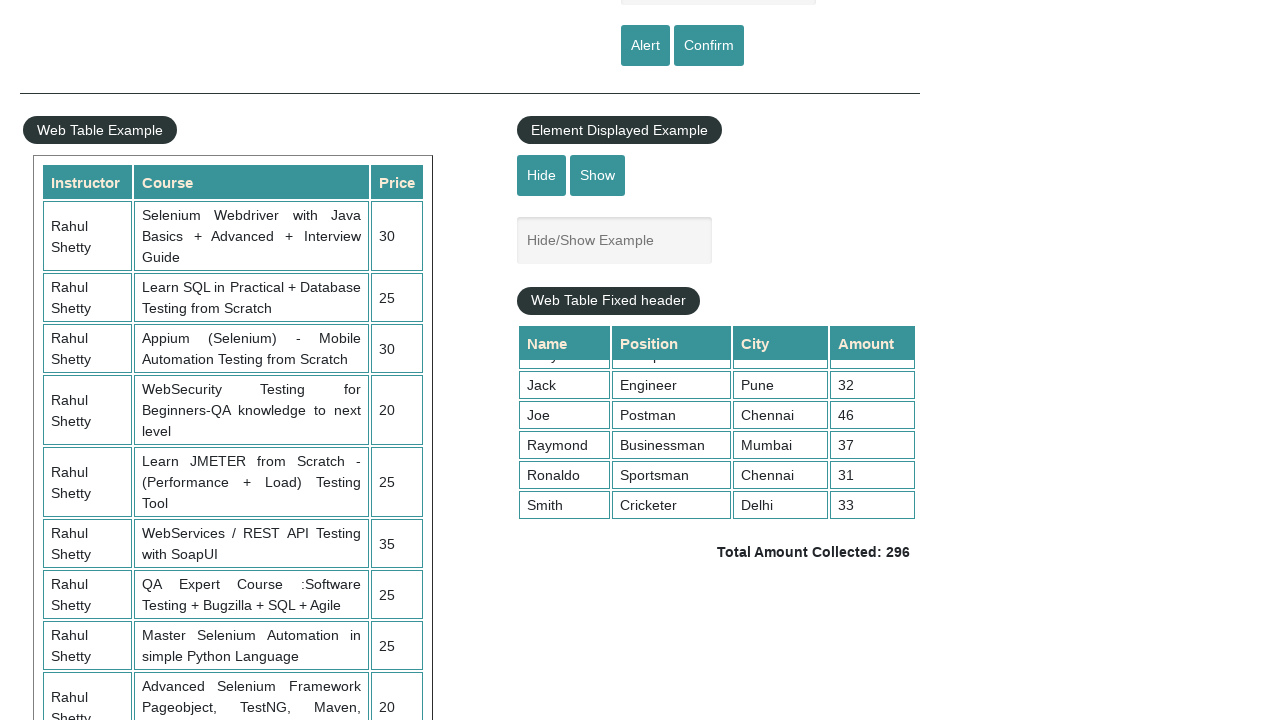

Retrieved displayed total amount text: ' Total Amount Collected: 296 '
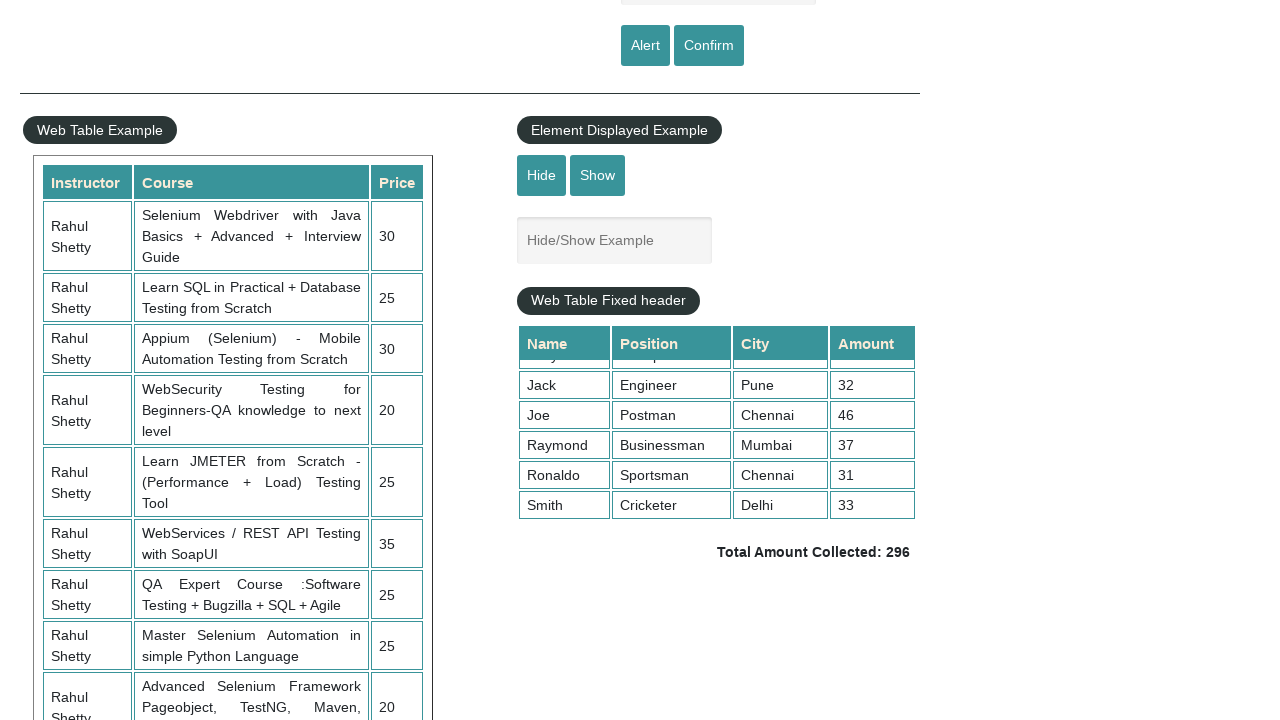

Parsed displayed total value: 296
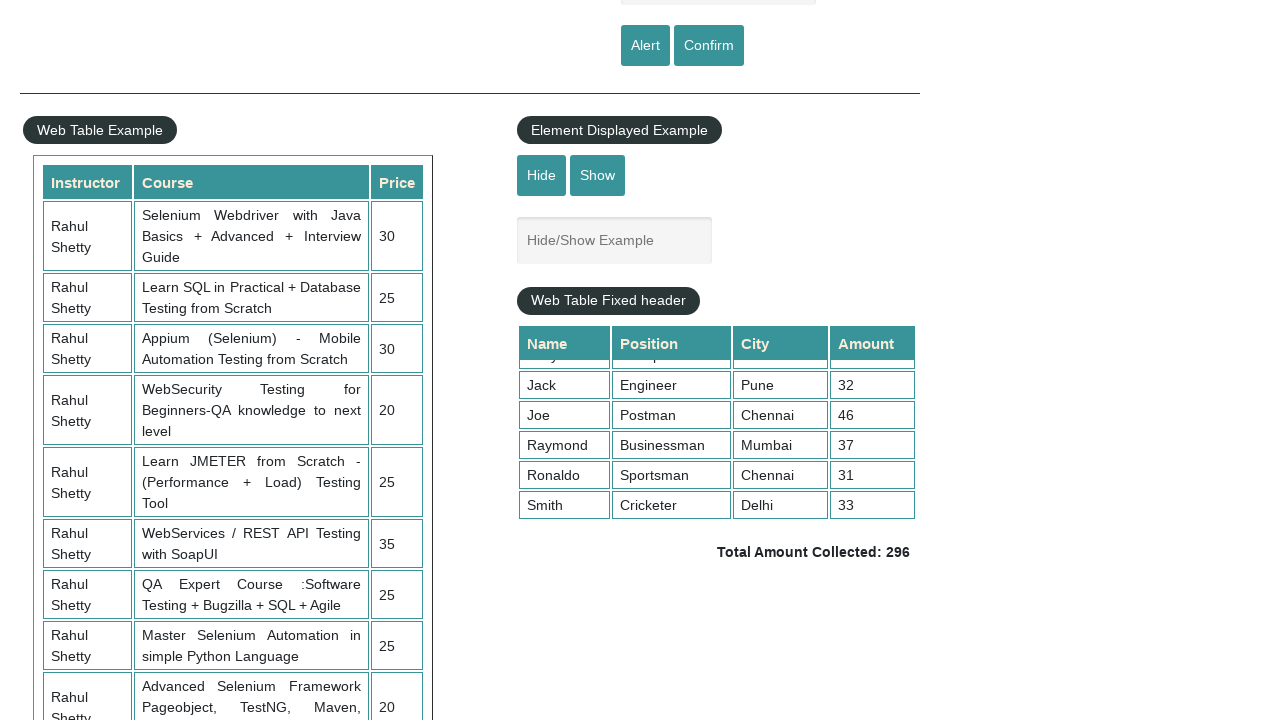

Verified that calculated total (296) matches displayed total (296)
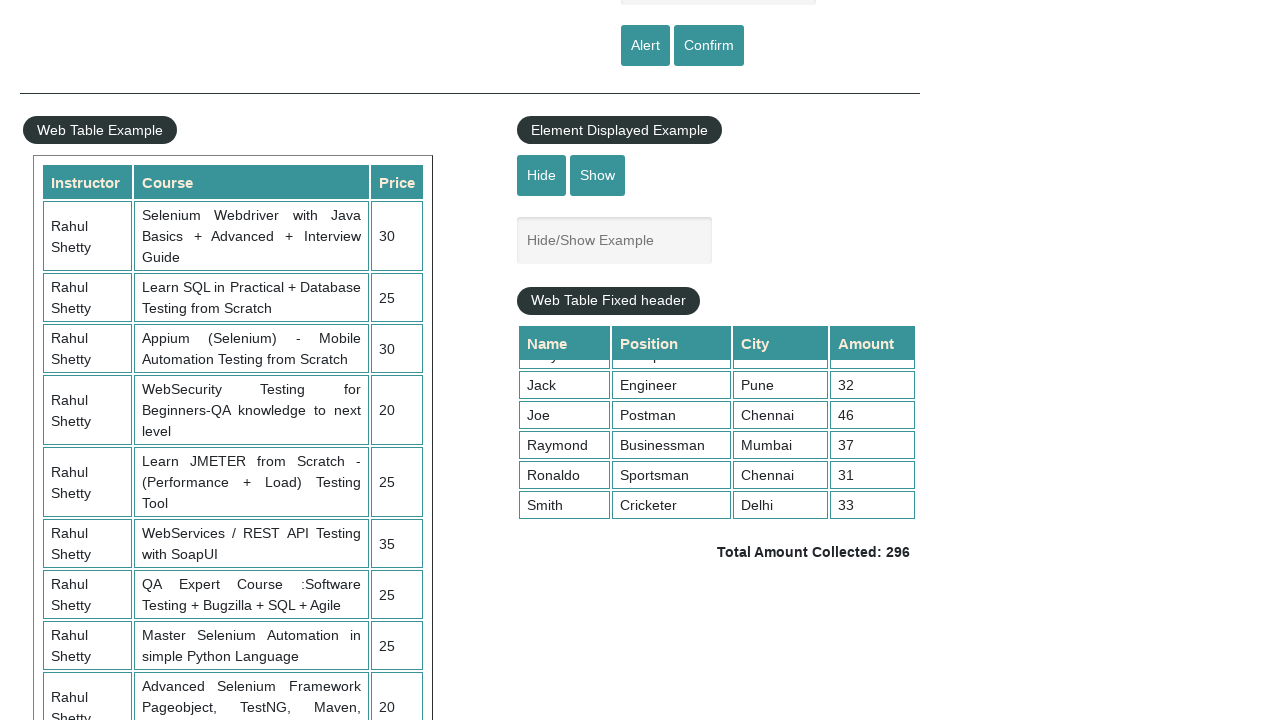

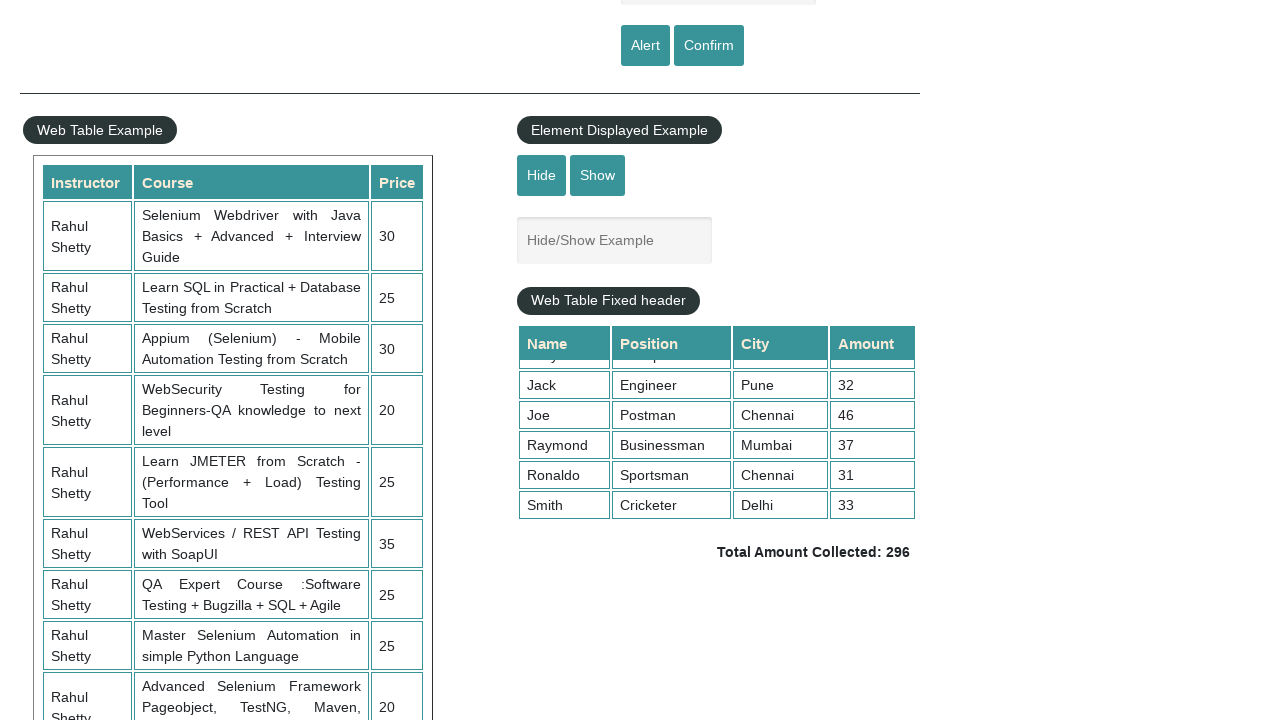